Tests the Web Tables functionality on demoqa.com by navigating to the Elements section, opening Web Tables, and adding a new entry with user information including name, email, age, salary, and department.

Starting URL: https://demoqa.com

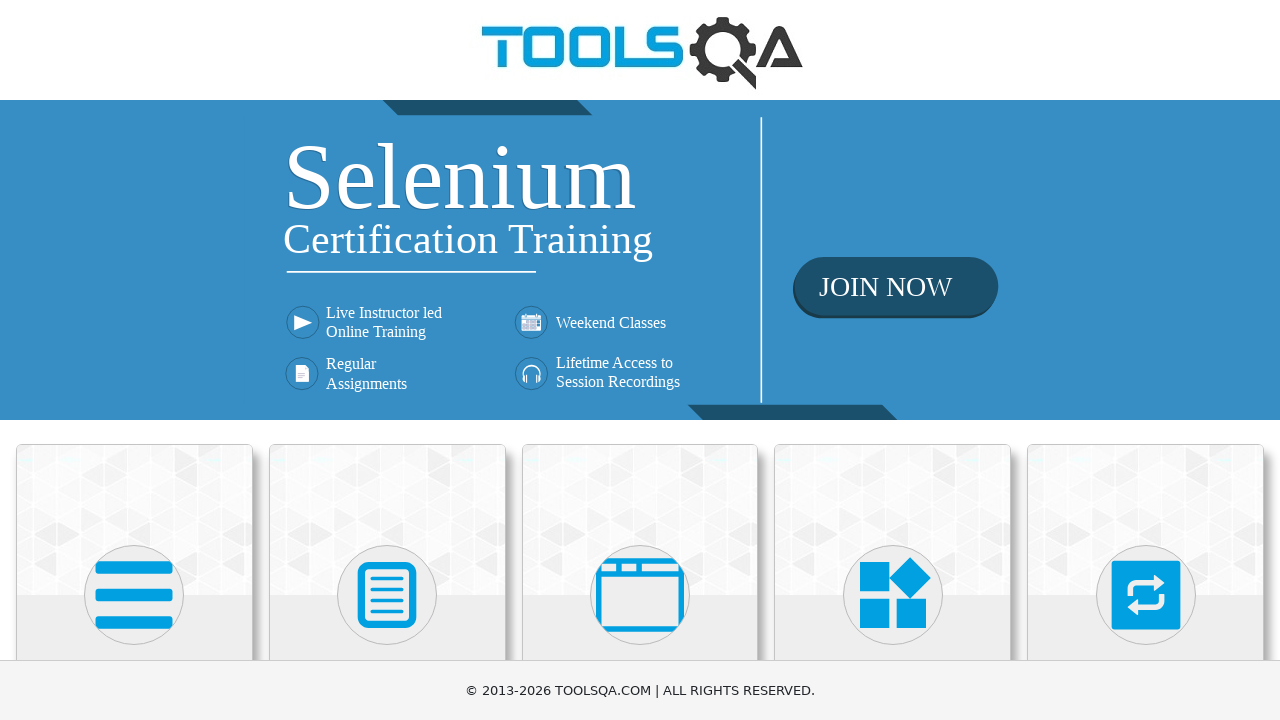

Clicked on Elements card on home page at (134, 360) on text=Elements
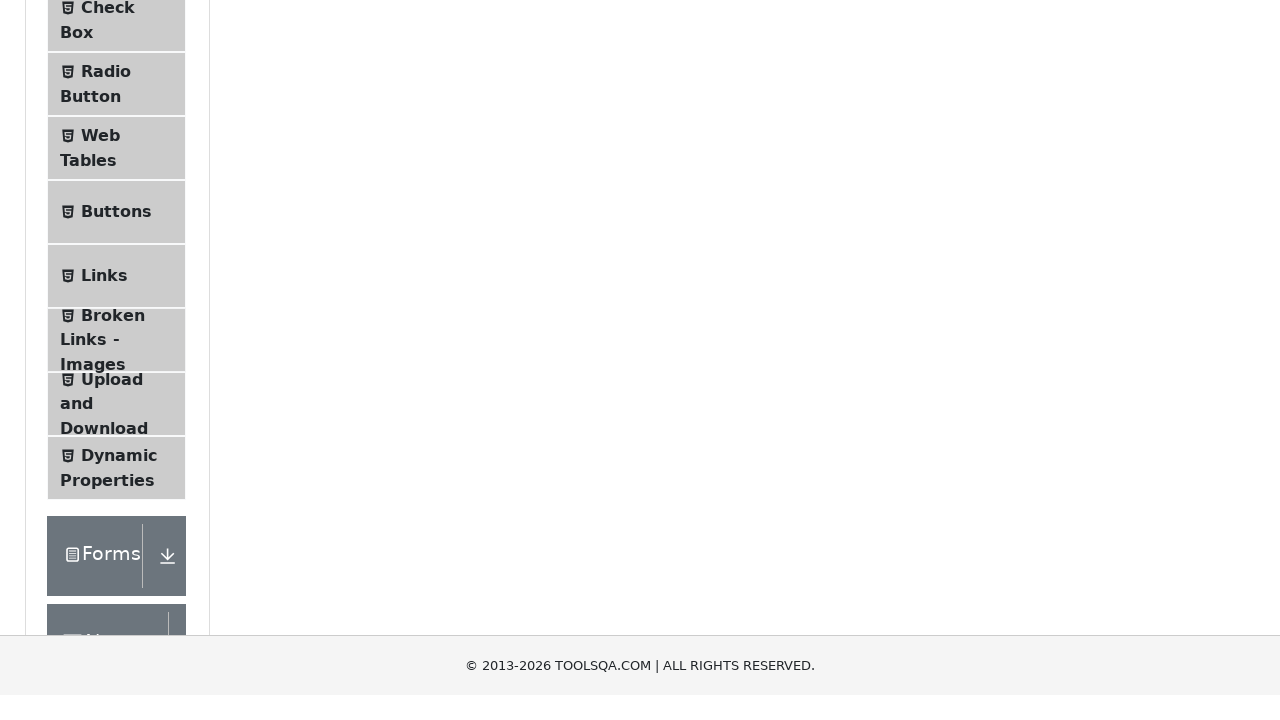

Scrolled down 450 pixels to see more options
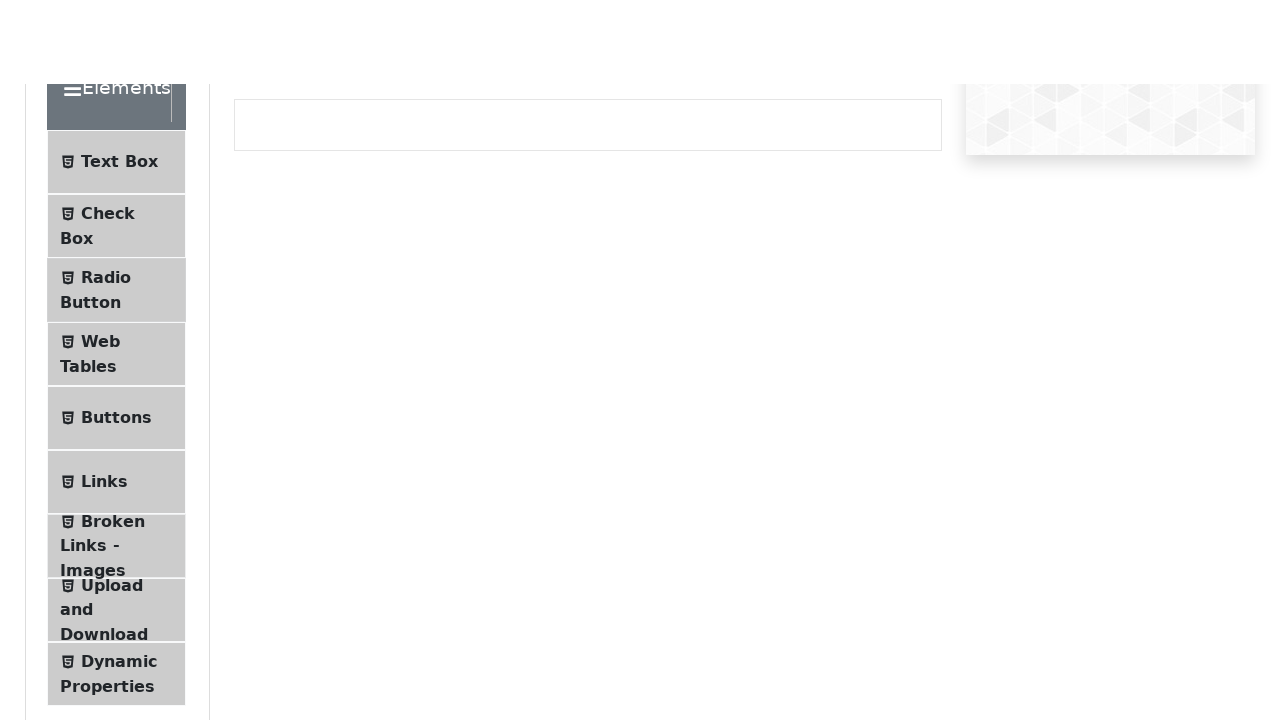

Clicked on Web Tables in the left menu at (100, 348) on text=Web Tables
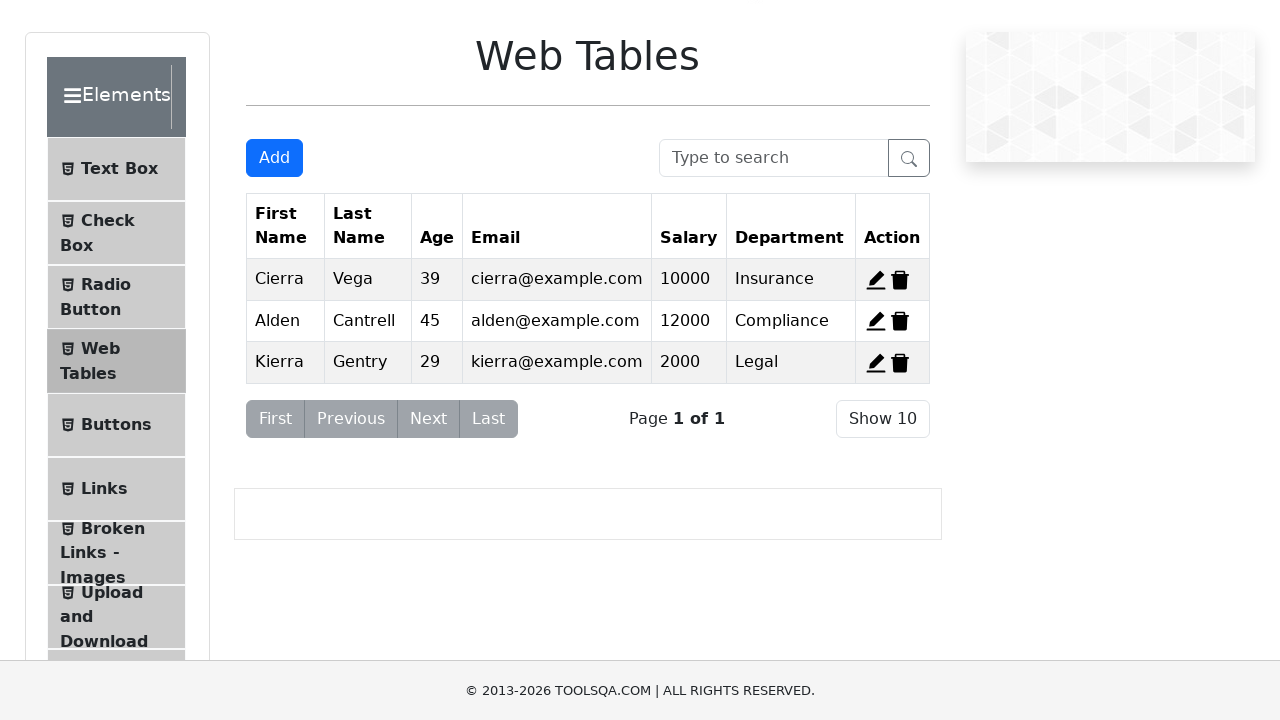

Clicked Add button to open the registration form at (274, 158) on #addNewRecordButton
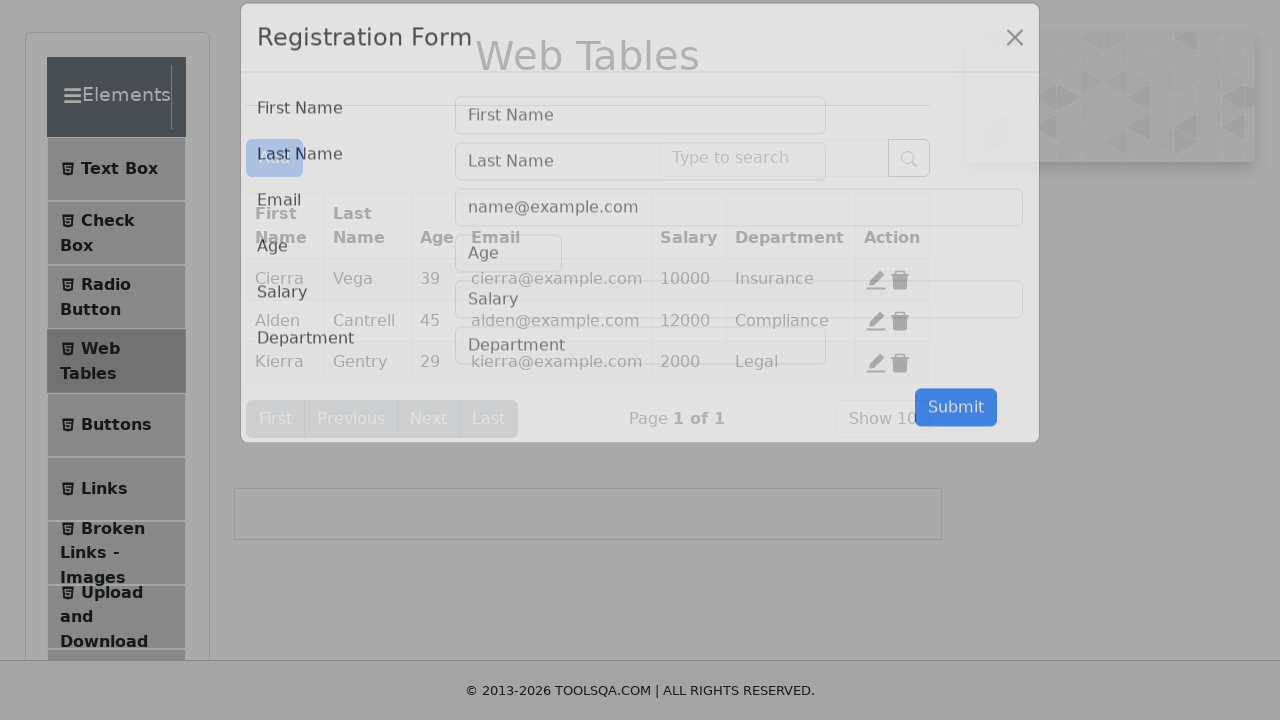

Filled first name field with 'Letitia' on #firstName
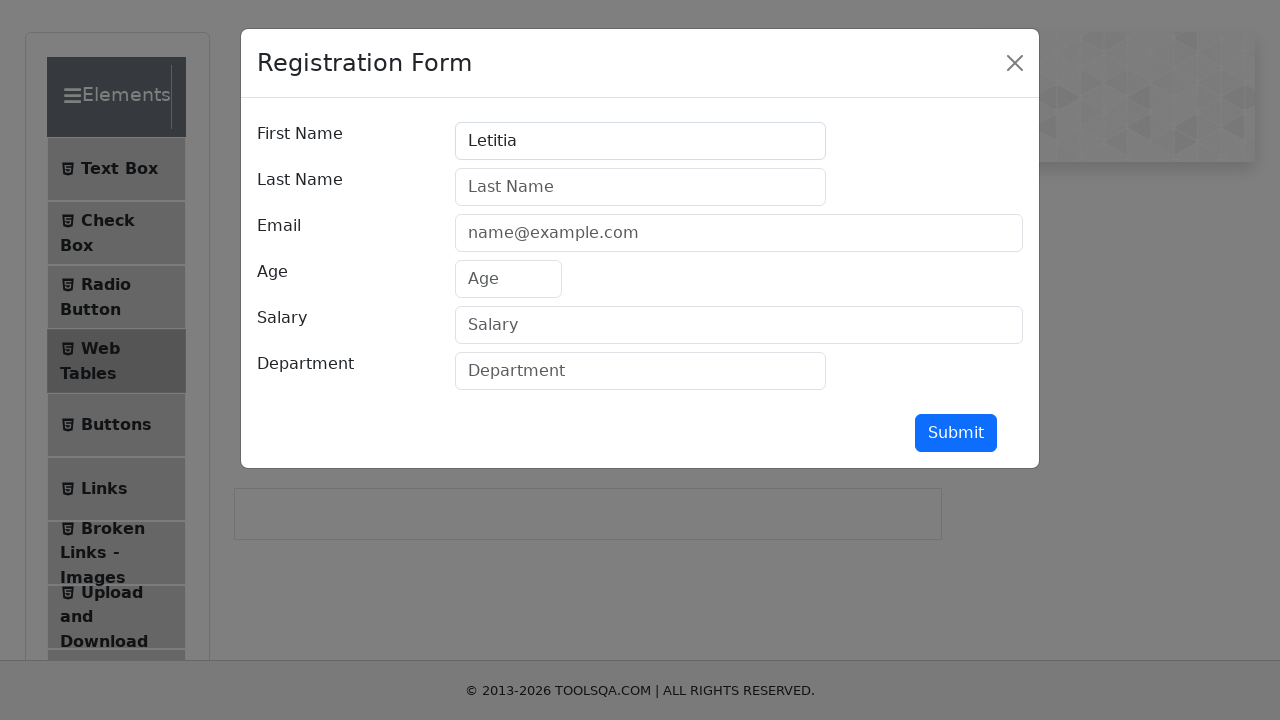

Filled last name field with 'Carciu' on #lastName
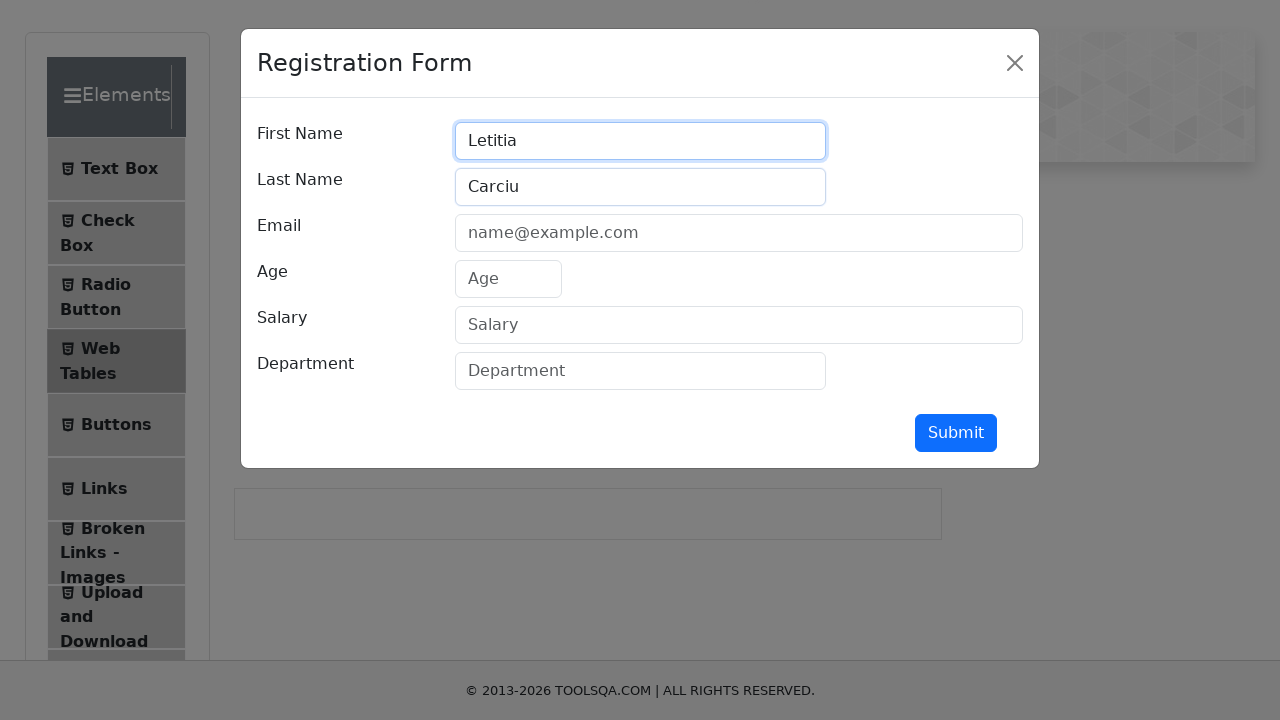

Filled email field with 'pikiriki@gmail.com' on #userEmail
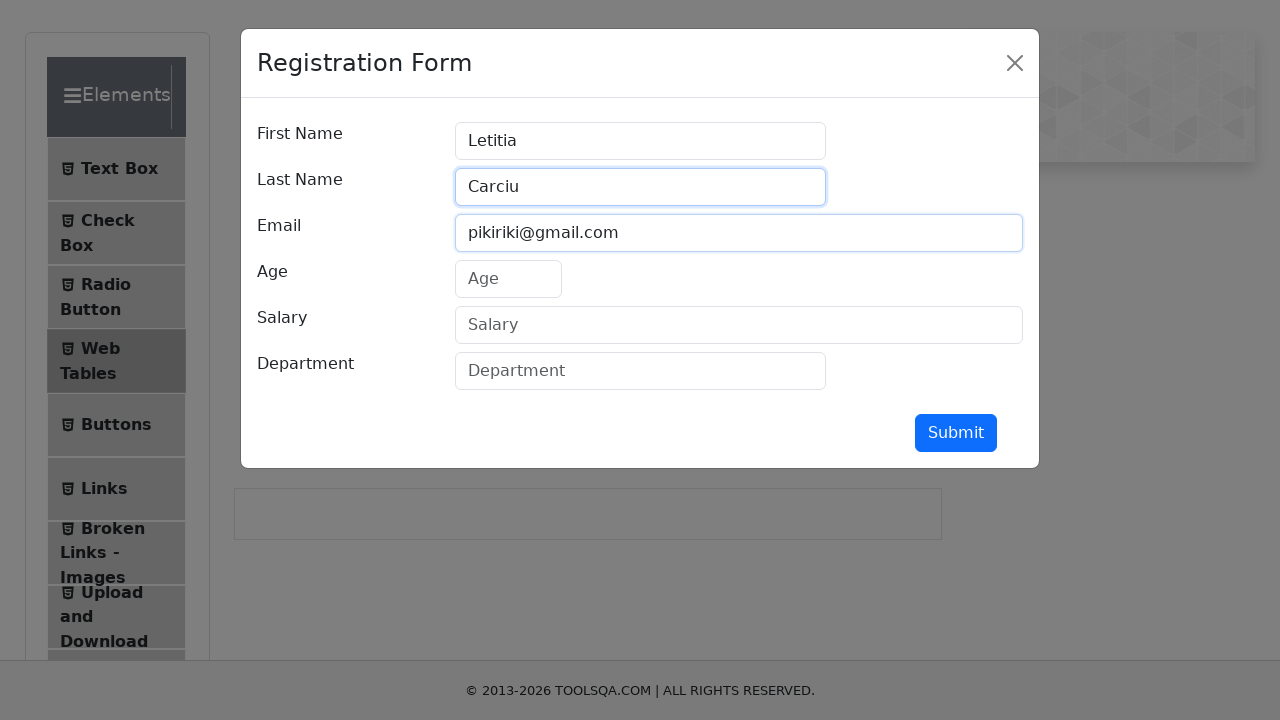

Filled age field with '38' on #age
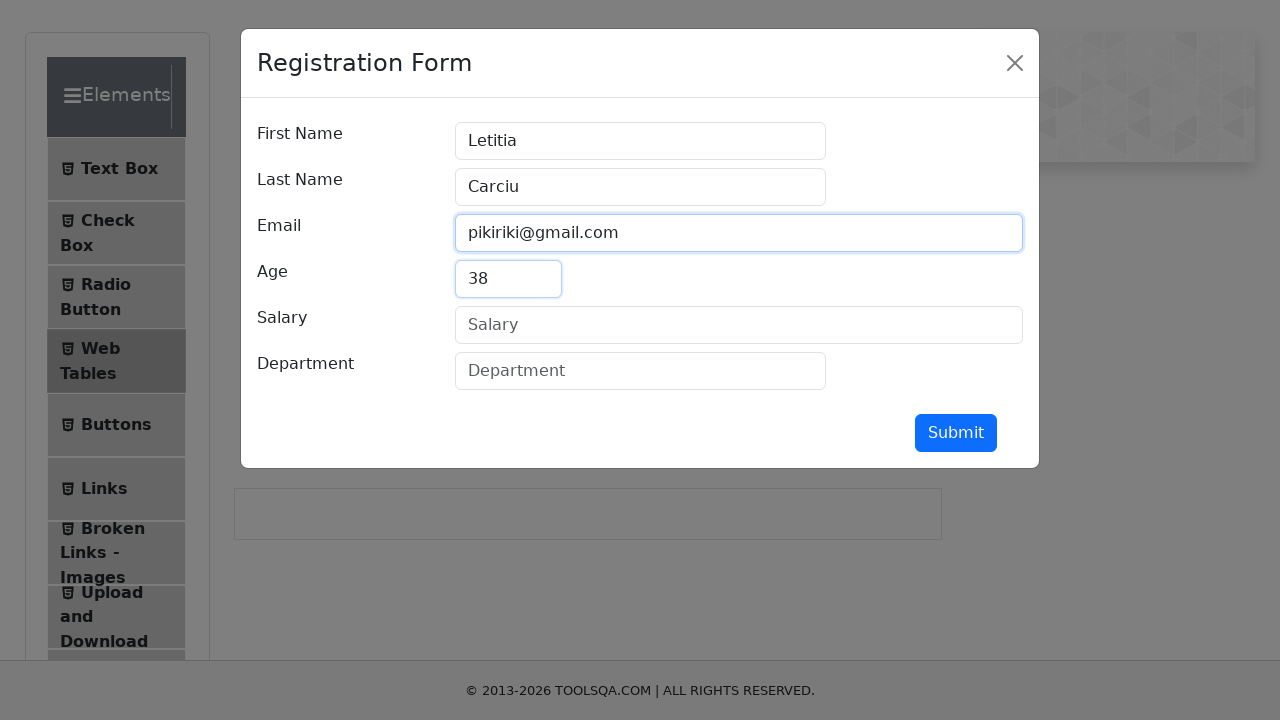

Filled salary field with '100000' on #salary
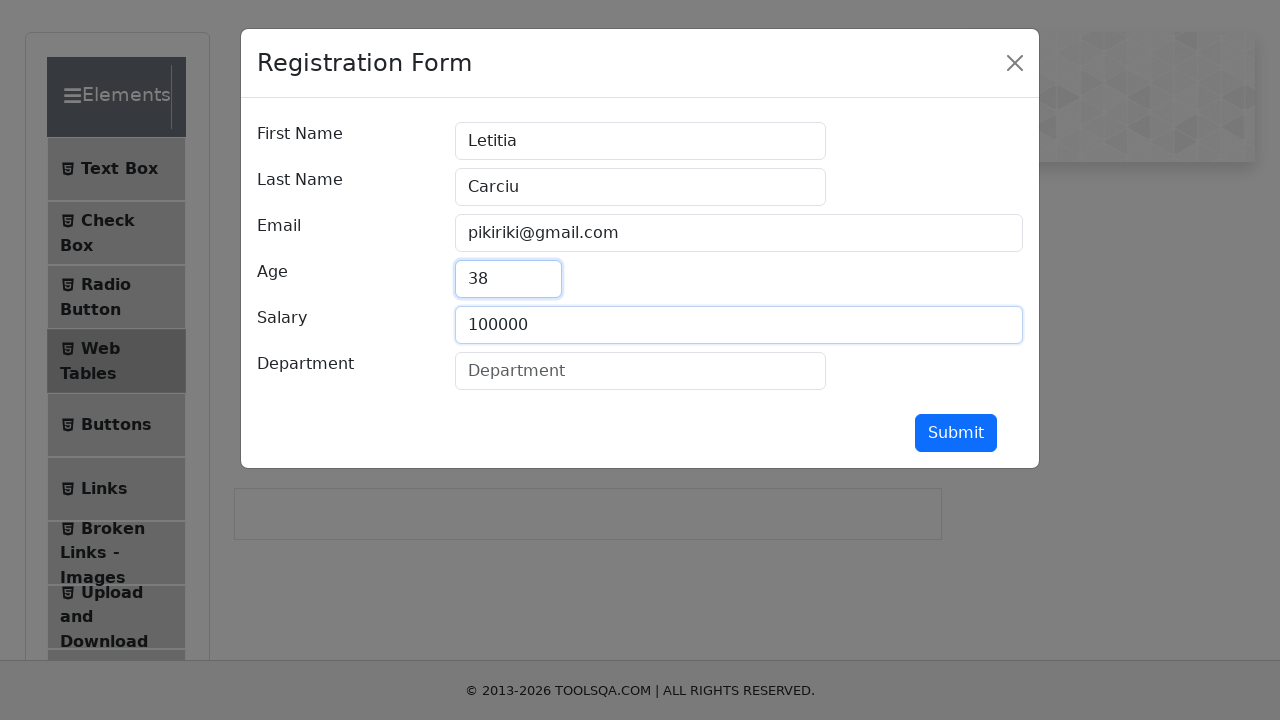

Filled department field with 'IT' on #department
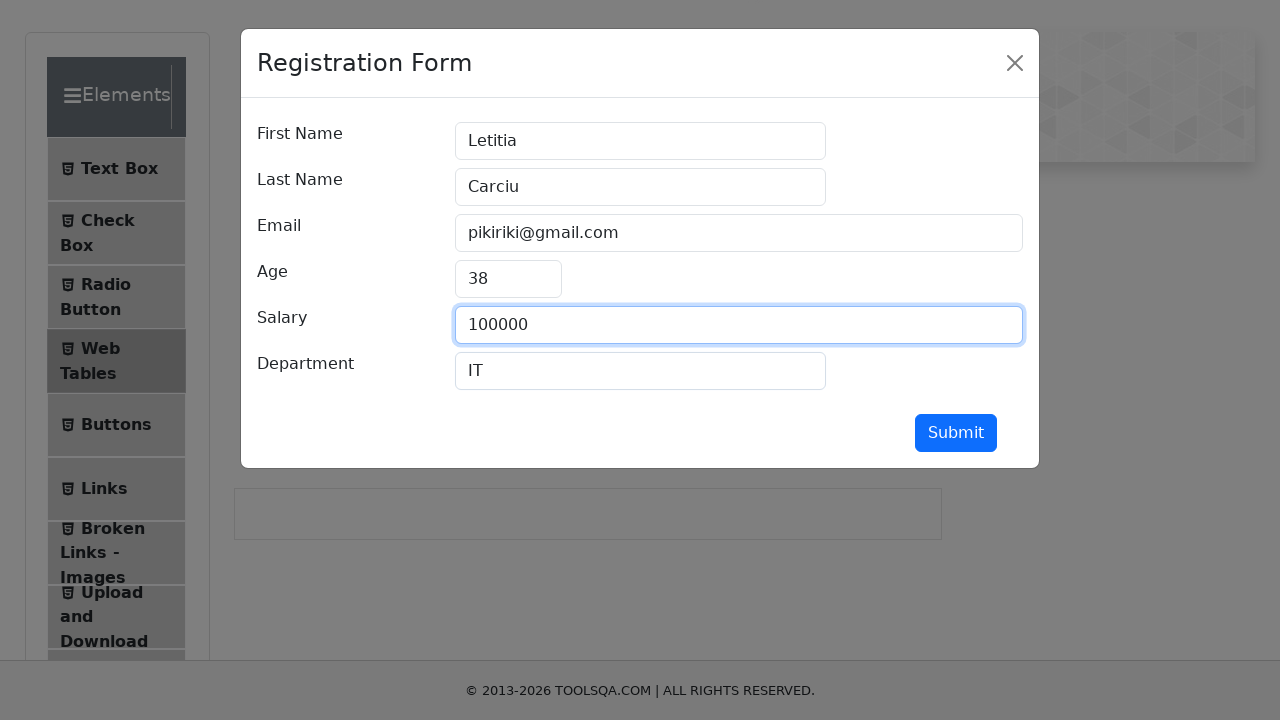

Clicked submit button to submit the registration form at (956, 433) on #submit
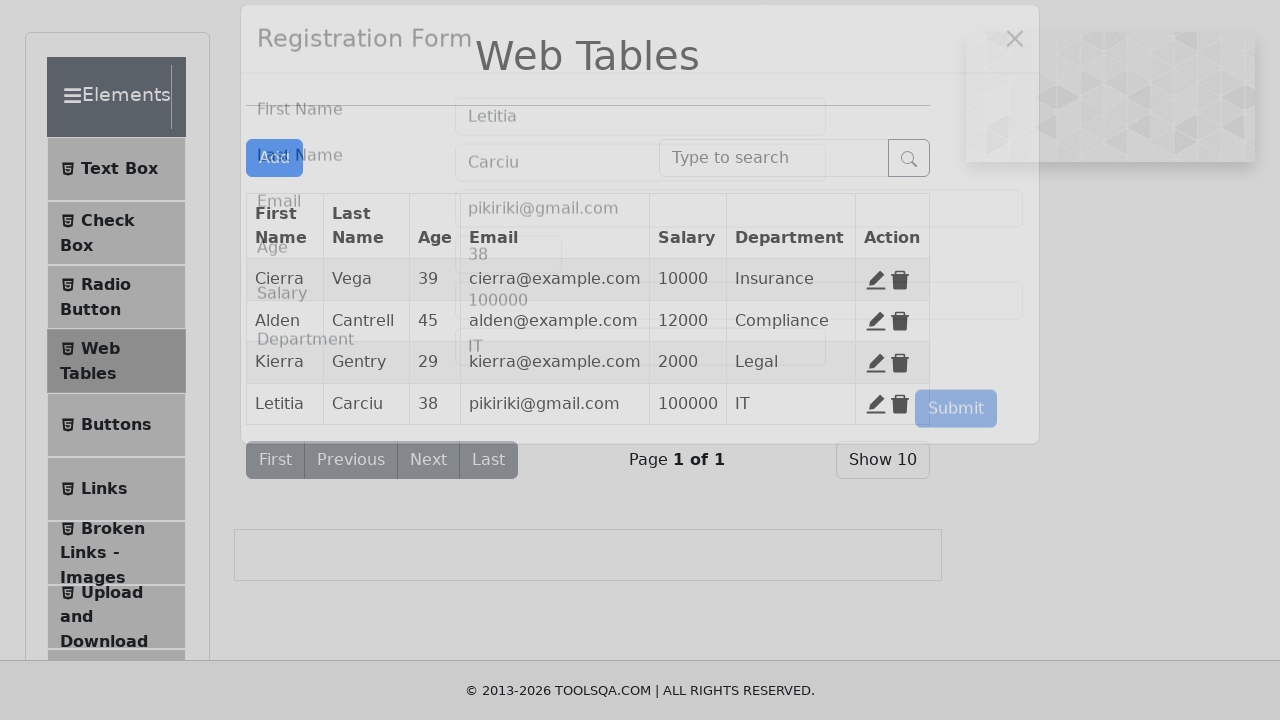

Waited for new entry 'Letitia' to appear in the table
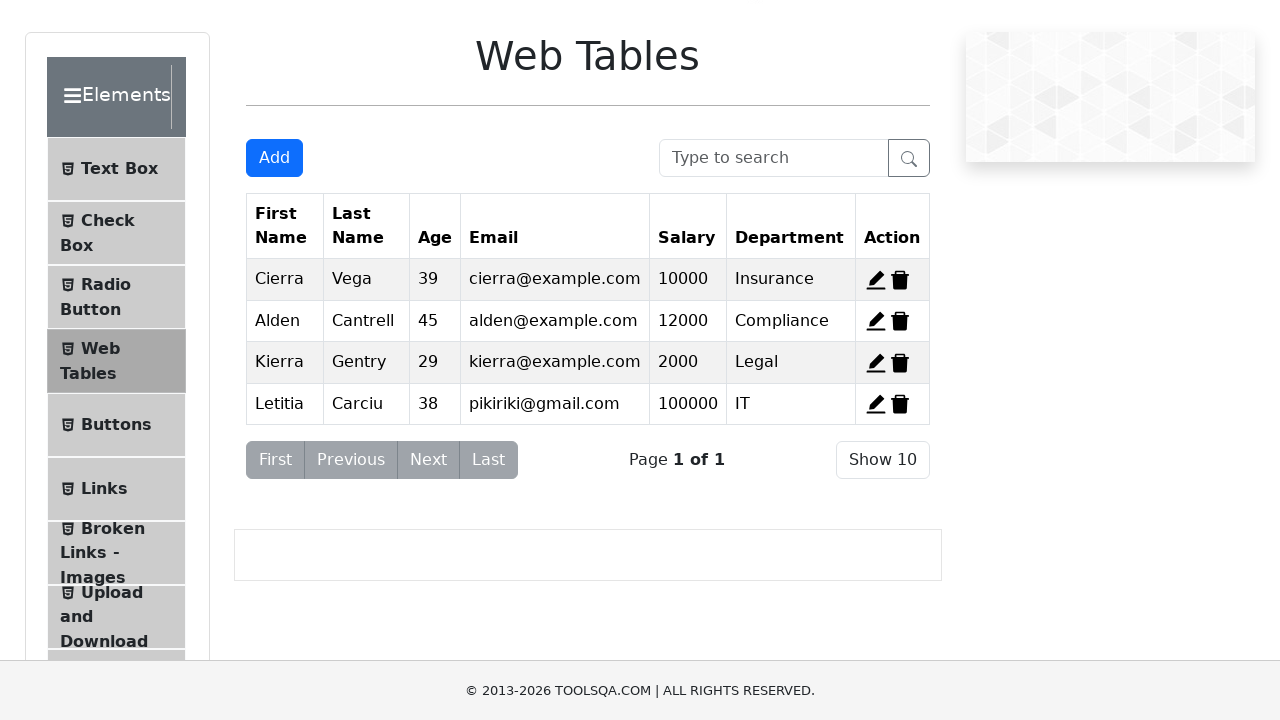

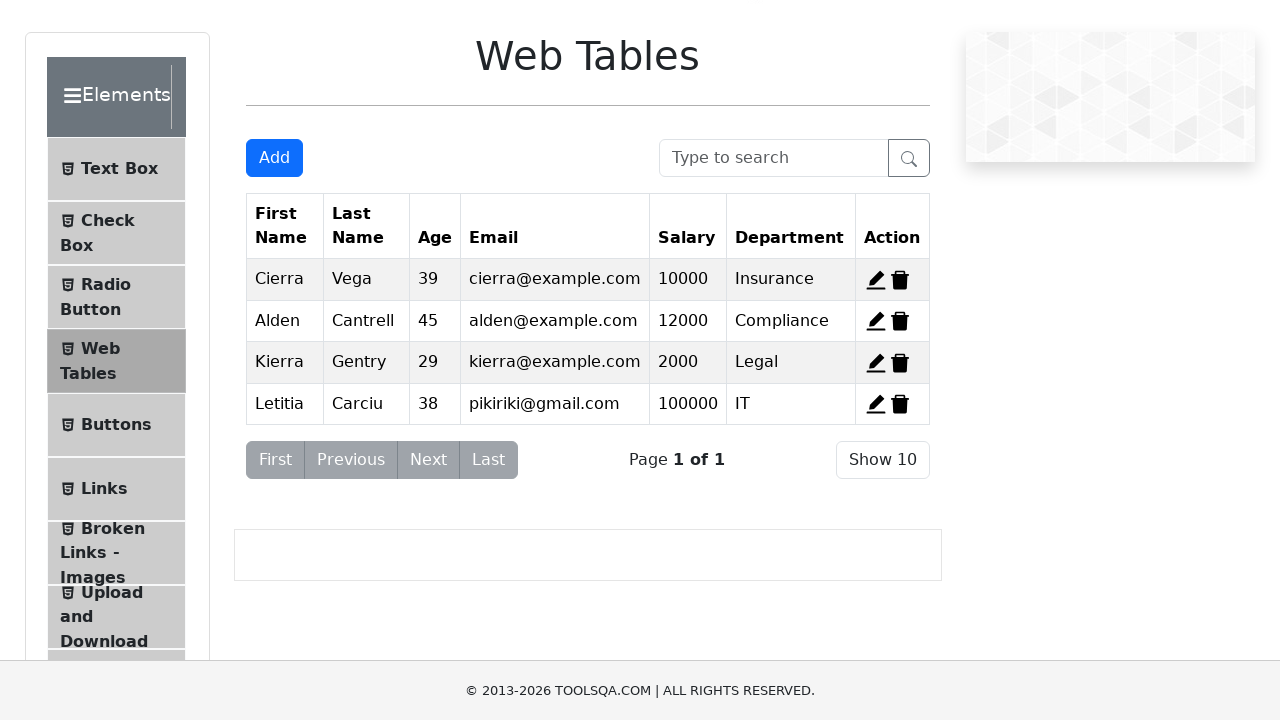